Tests navigation on SpiceJet booking website by hovering over the addons menu and clicking on a menu item

Starting URL: https://book.spicejet.com

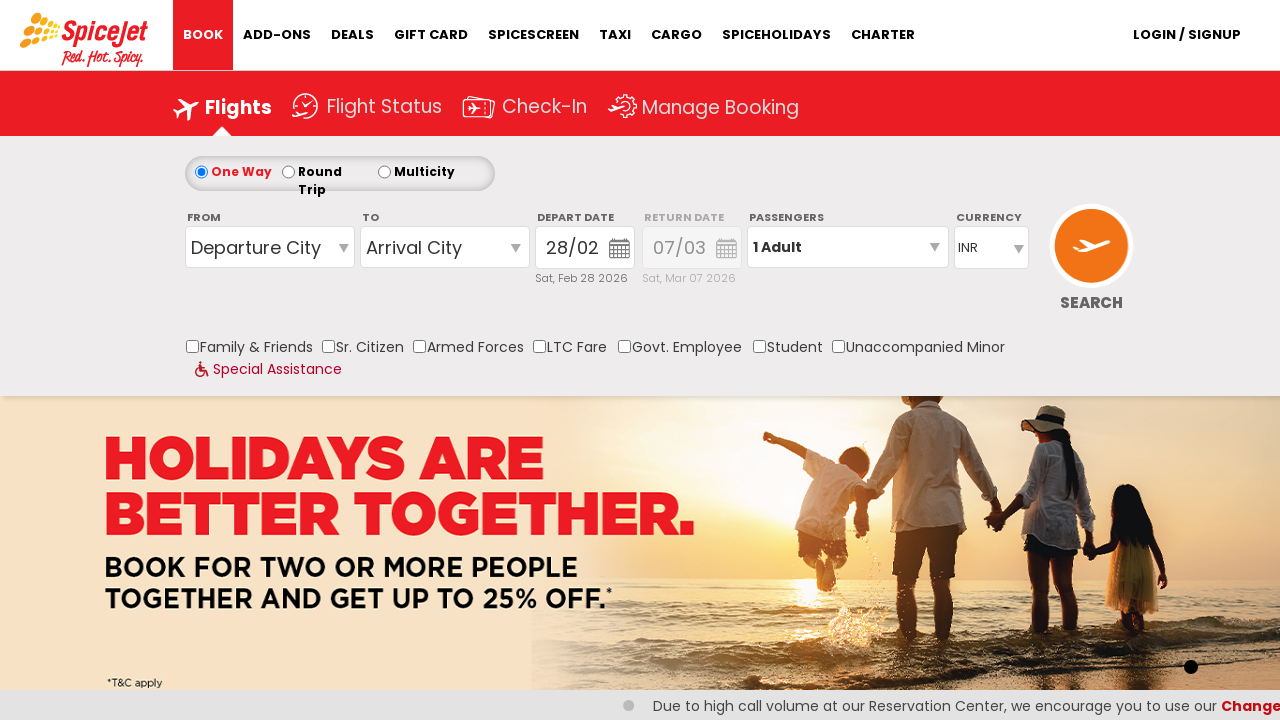

Hovered over the addons menu element at (277, 35) on #highlight-addons
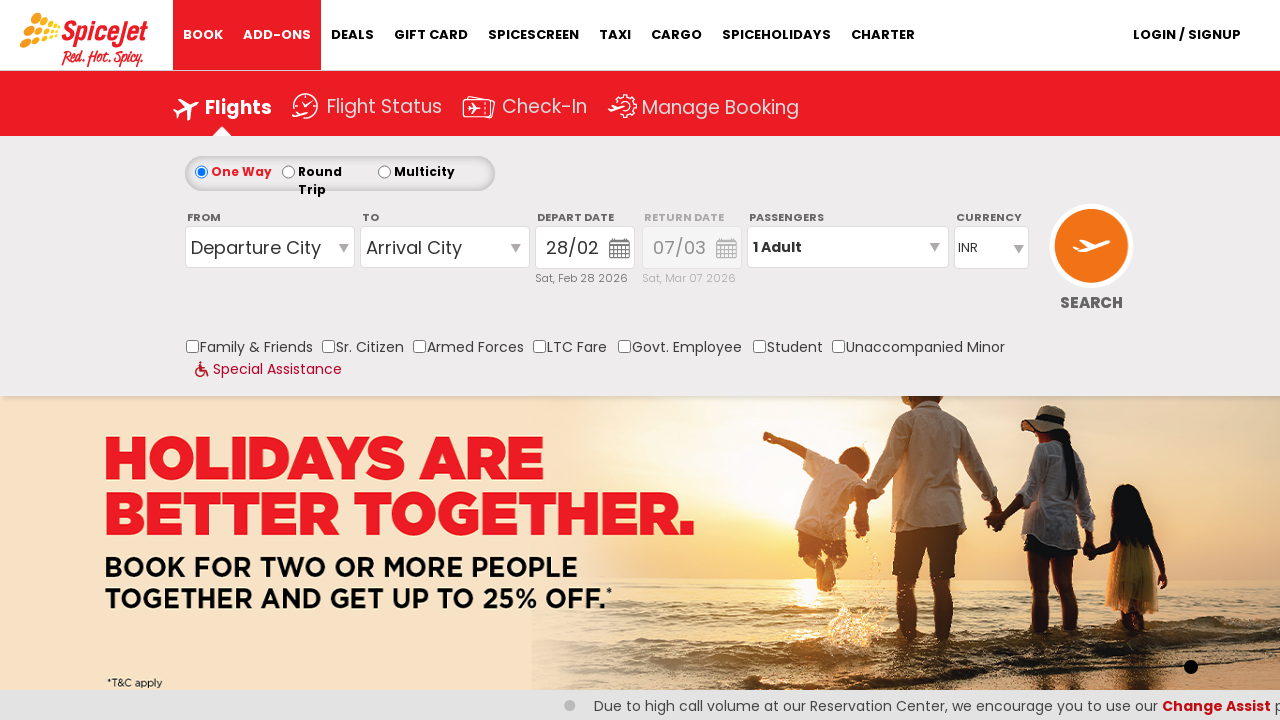

Waited 500ms for addons menu to appear
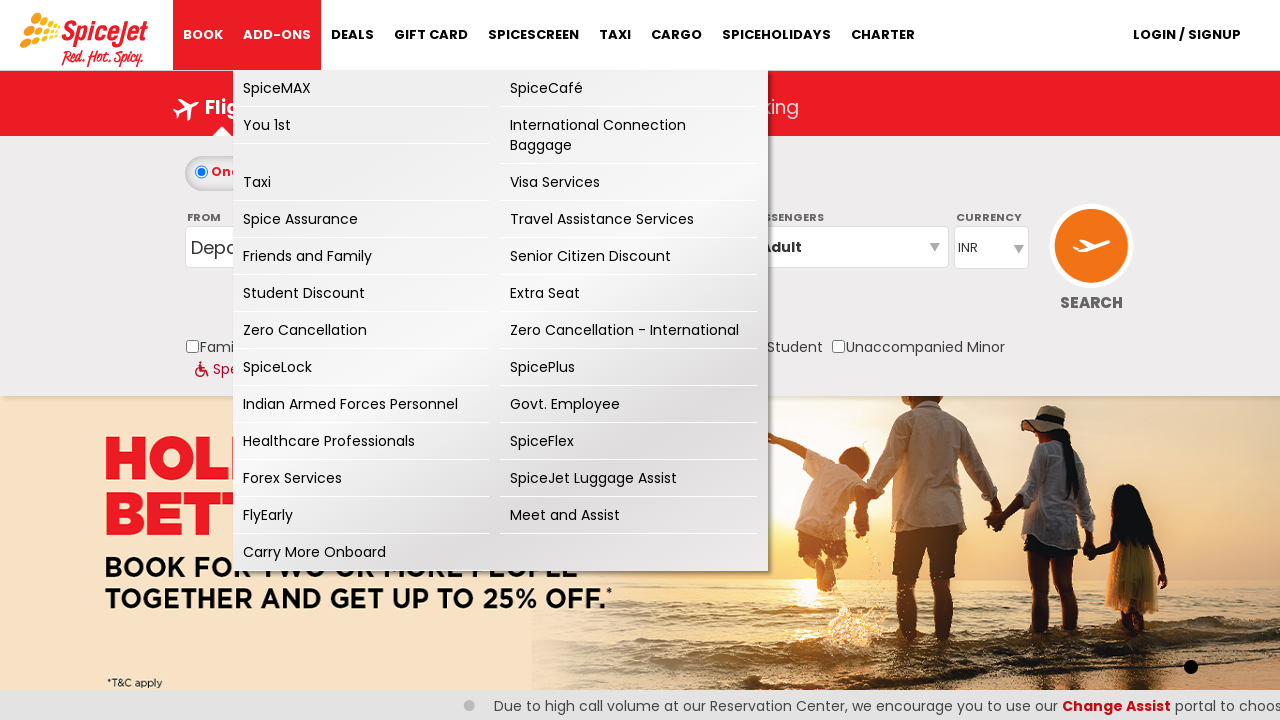

Clicked on the 11th menu item in the addons list at (361, 294) on xpath=//*[@id='menu-list-addons']/li[11]/a
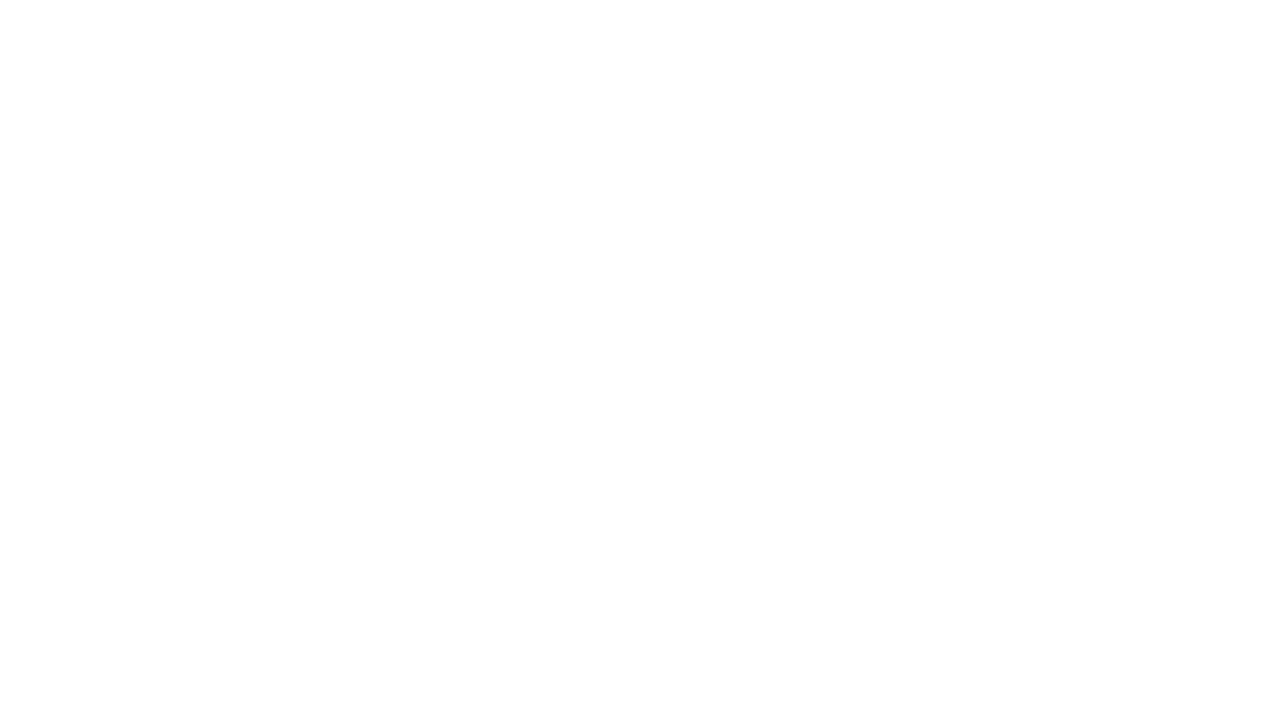

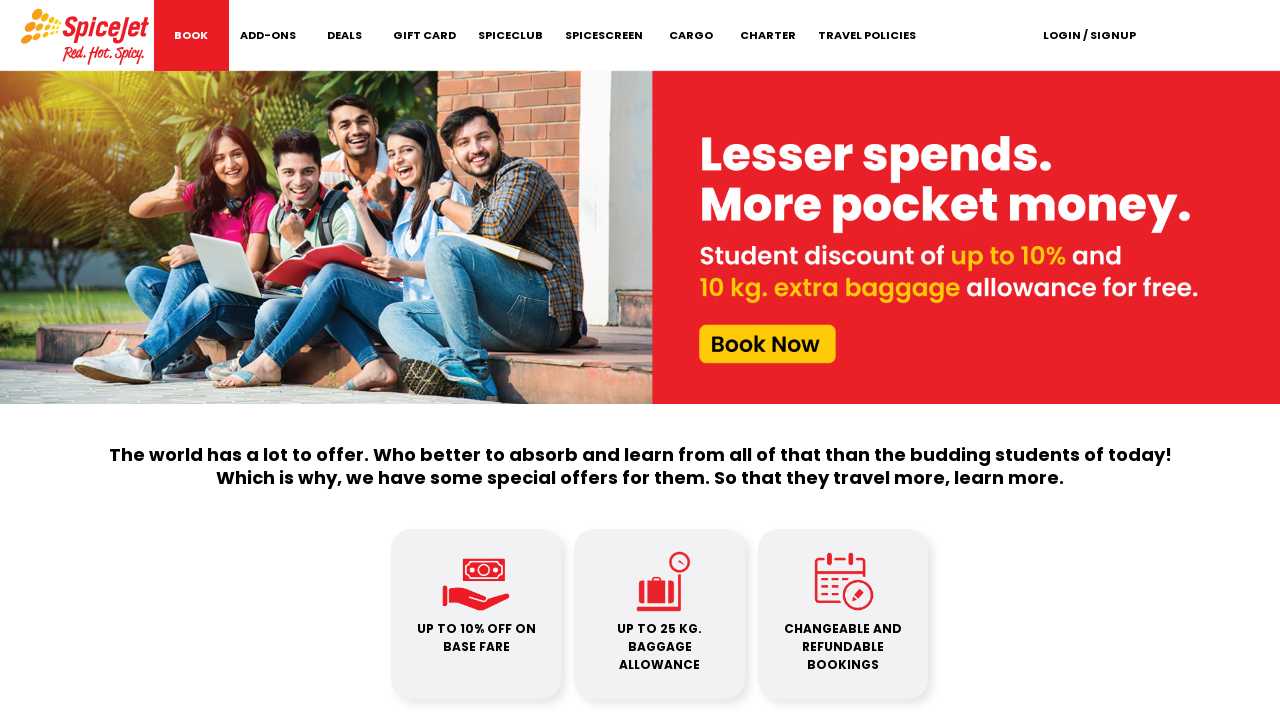